Tests the search functionality with an empty search query by navigating to the search page, clicking the search field without entering any text, and submitting the form to verify no results are returned.

Starting URL: https://www.99-bottles-of-beer.net/

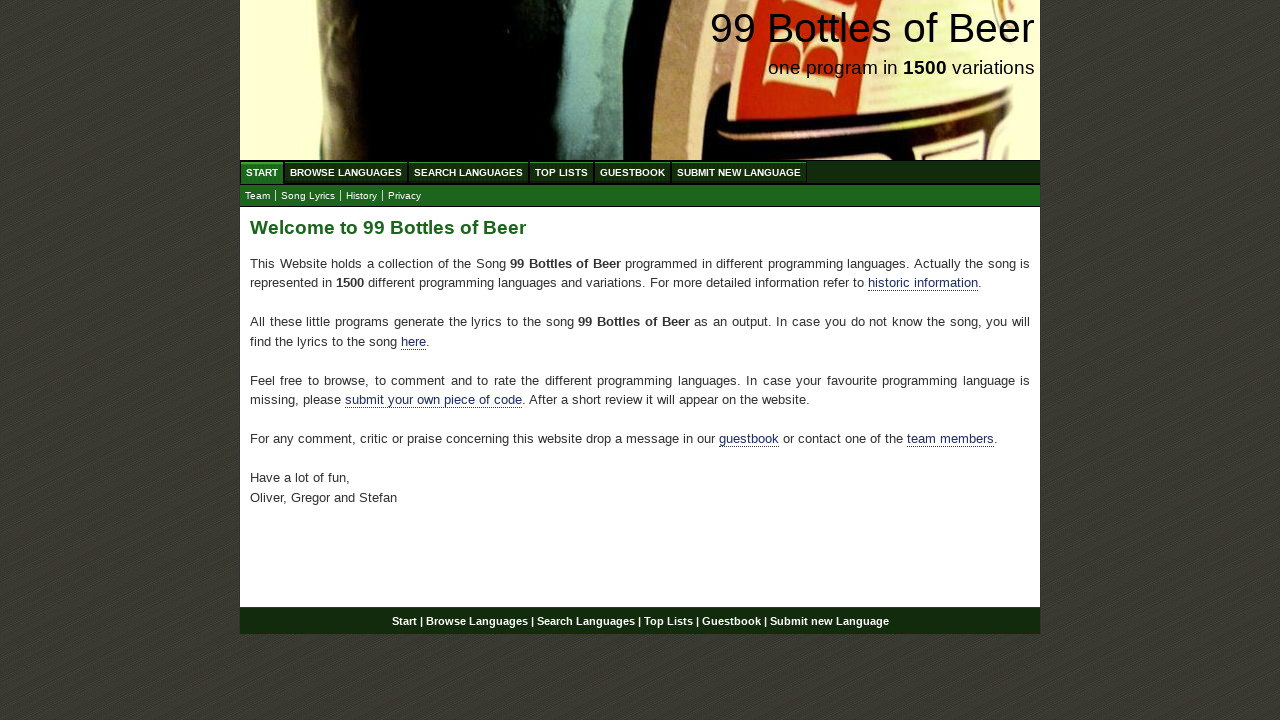

Clicked on Search Languages menu item at (468, 172) on xpath=//ul[@id='menu']/li/a[@href='/search.html']
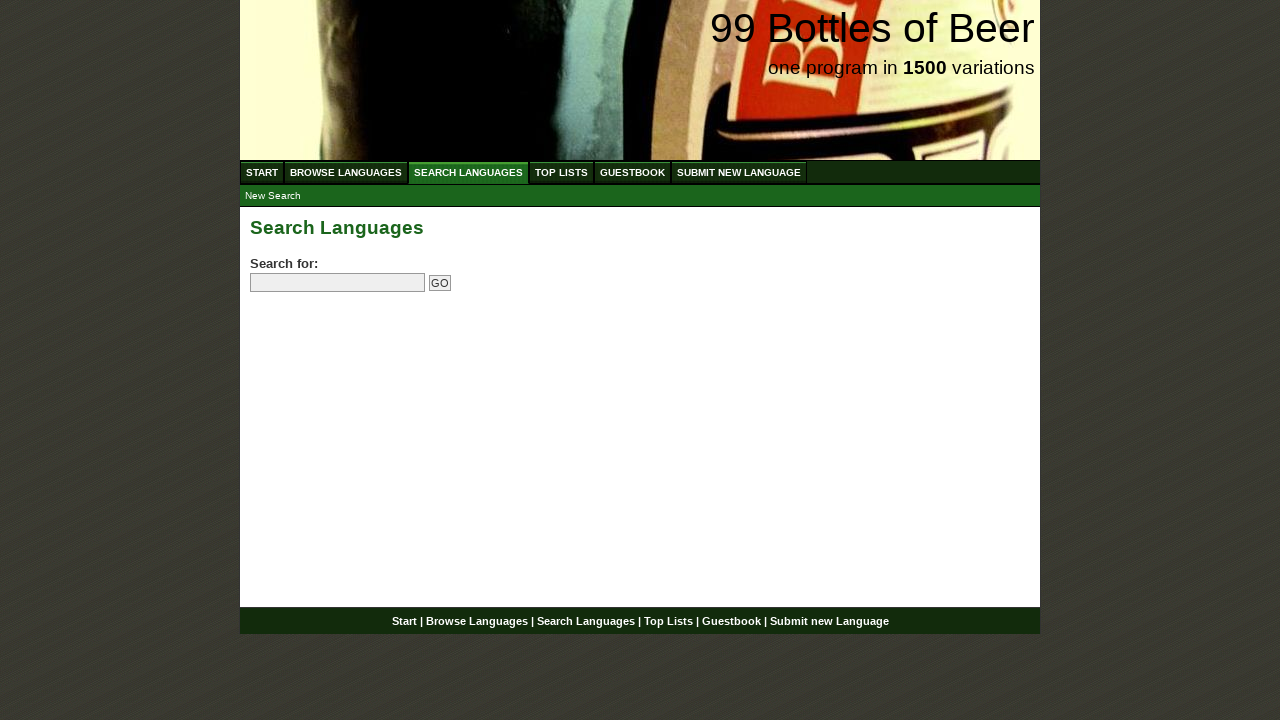

Clicked on search field without entering text at (338, 283) on input[name='search']
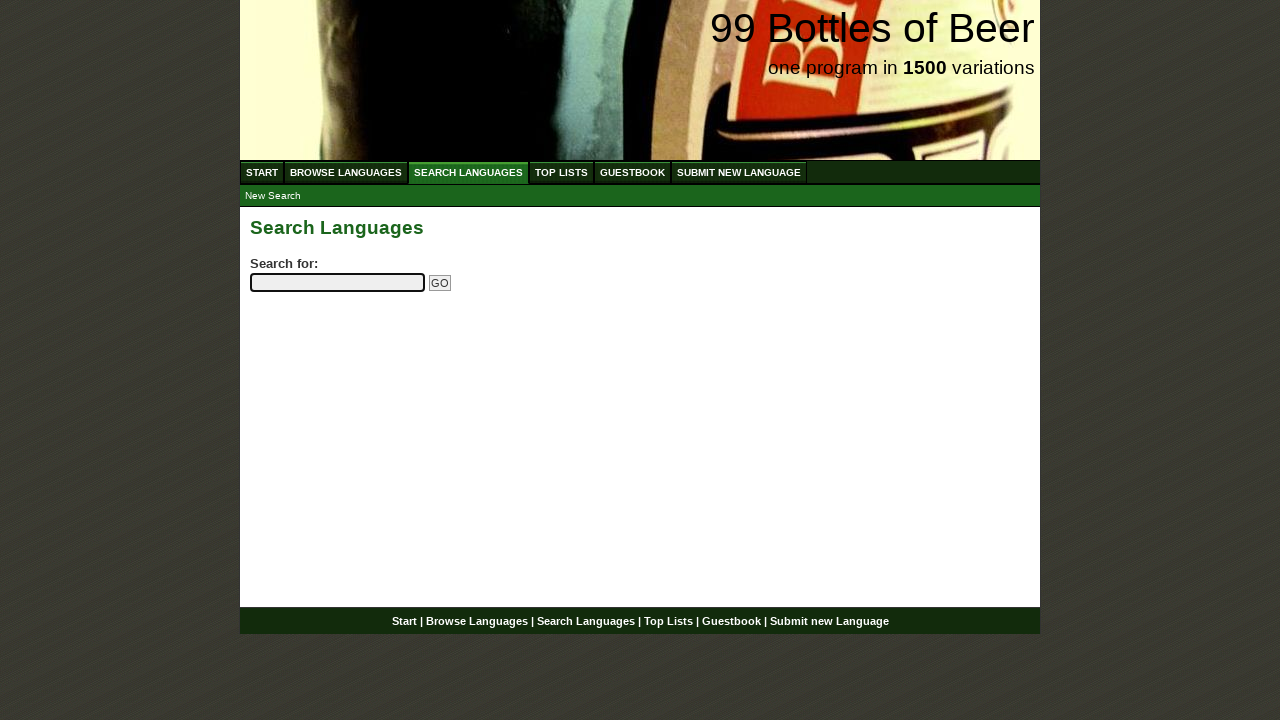

Clicked submit button to perform empty search at (440, 283) on input[name='submitsearch']
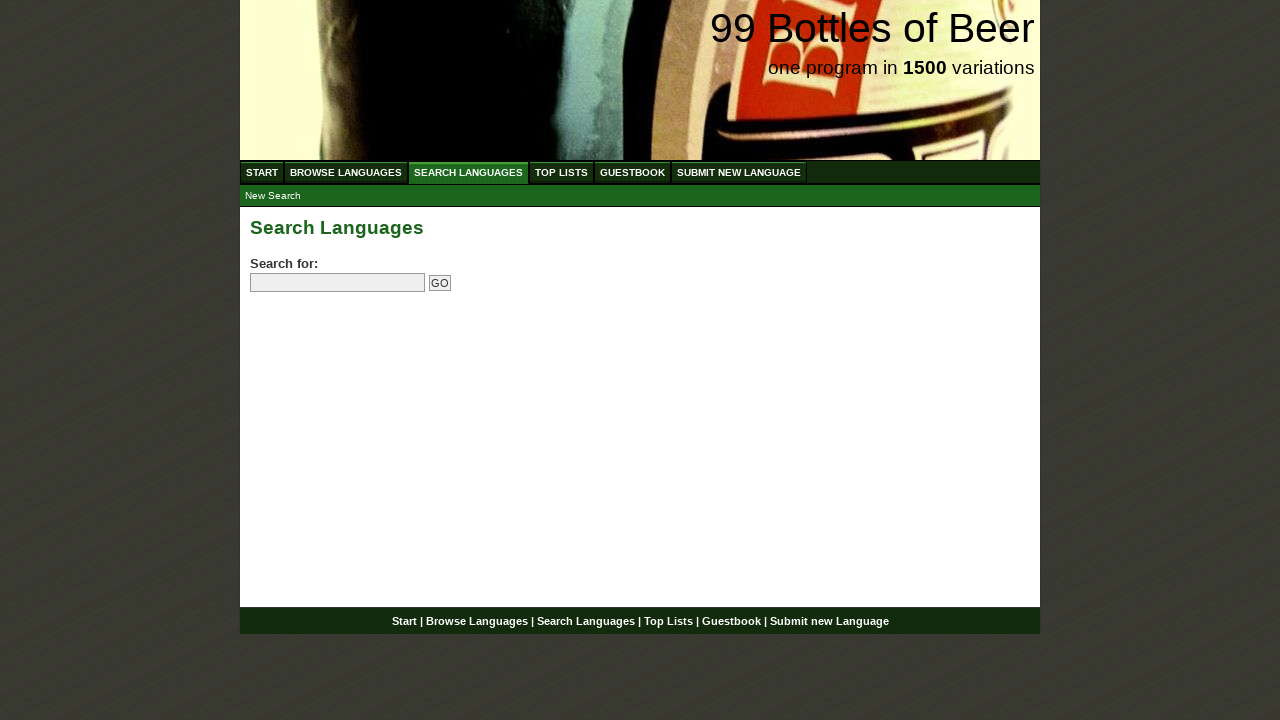

Page loaded after empty search submission
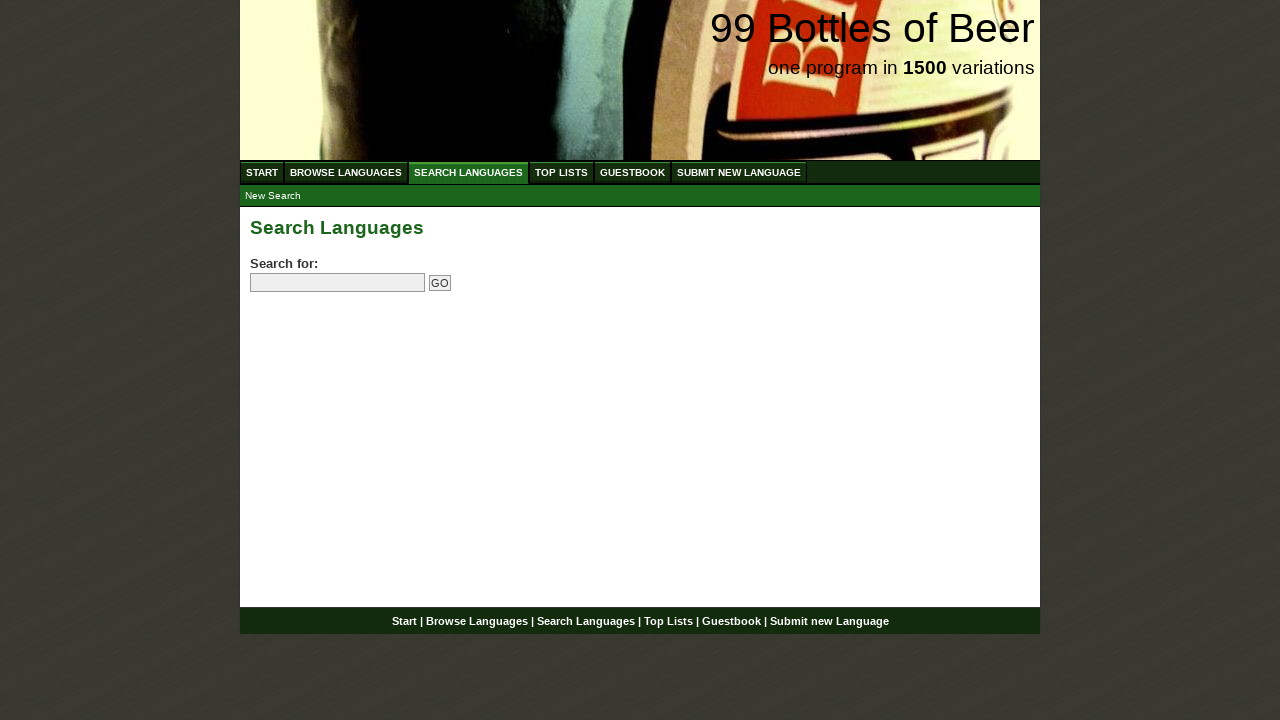

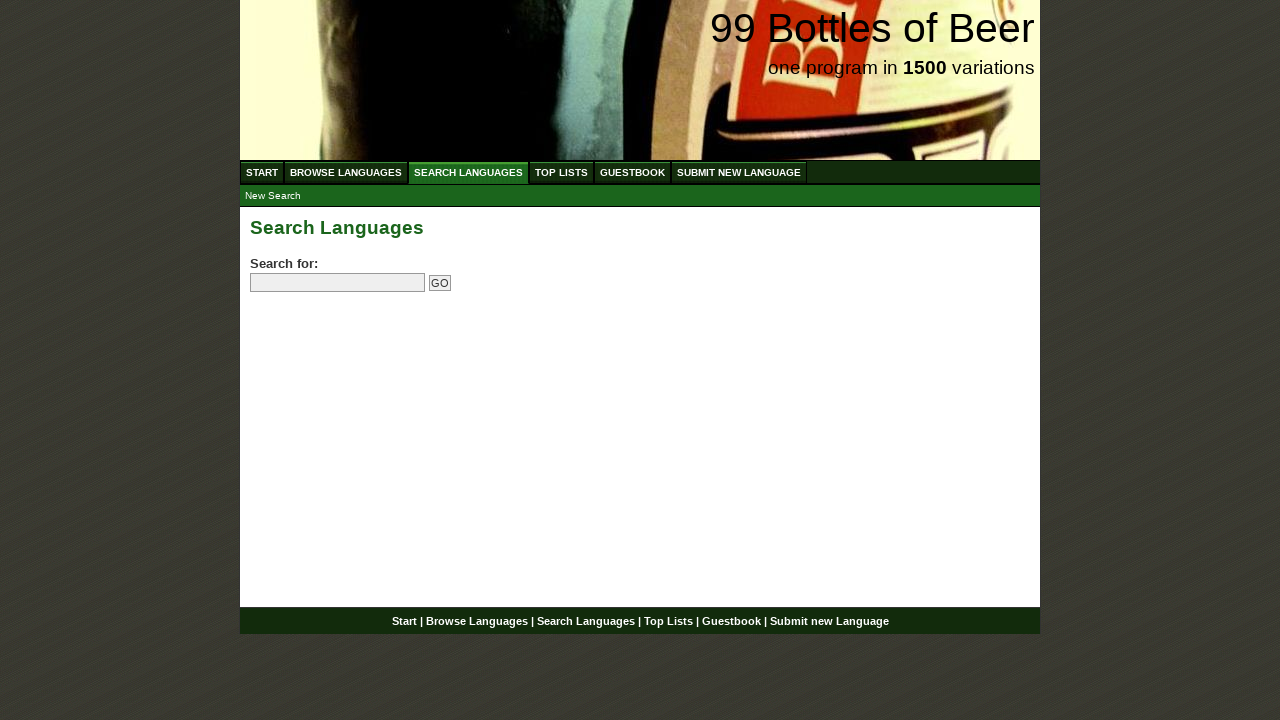